Tests drag and drop functionality by dragging an image element from one container to another and verifying it appears in the target container.

Starting URL: https://seleniumbase.io/other/drag_and_drop

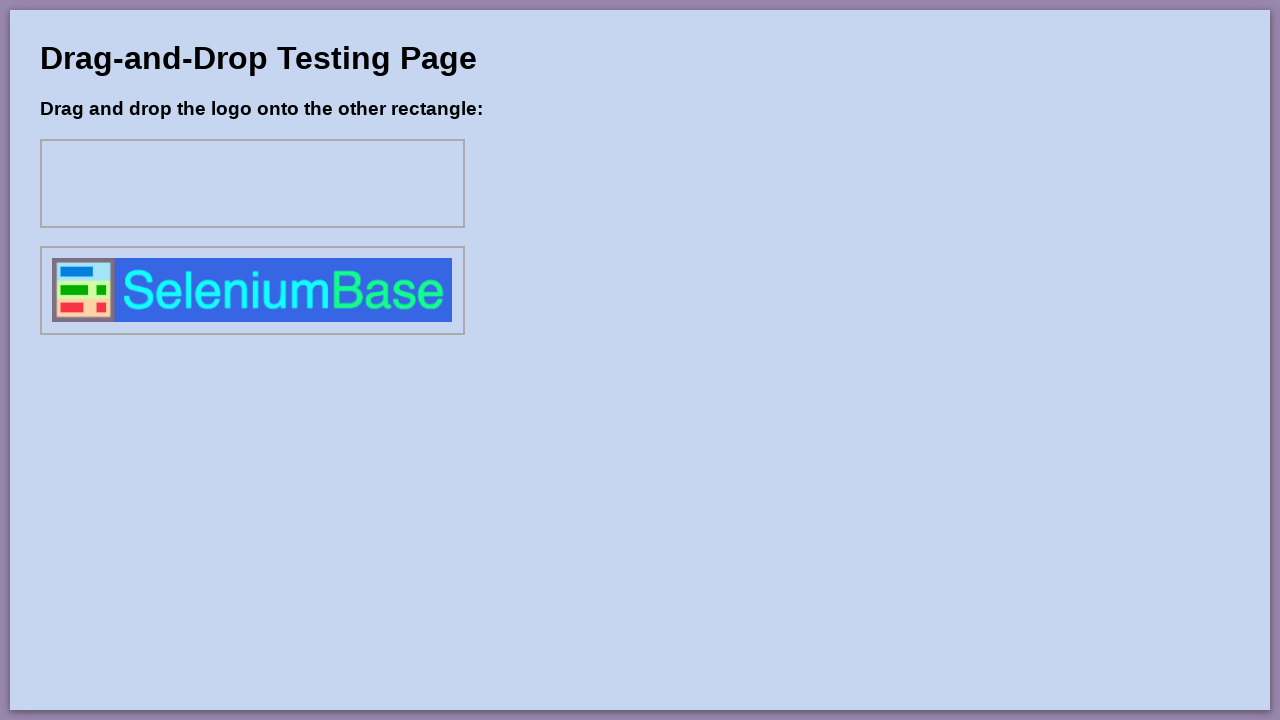

Waited for drag element #drag1 to be visible
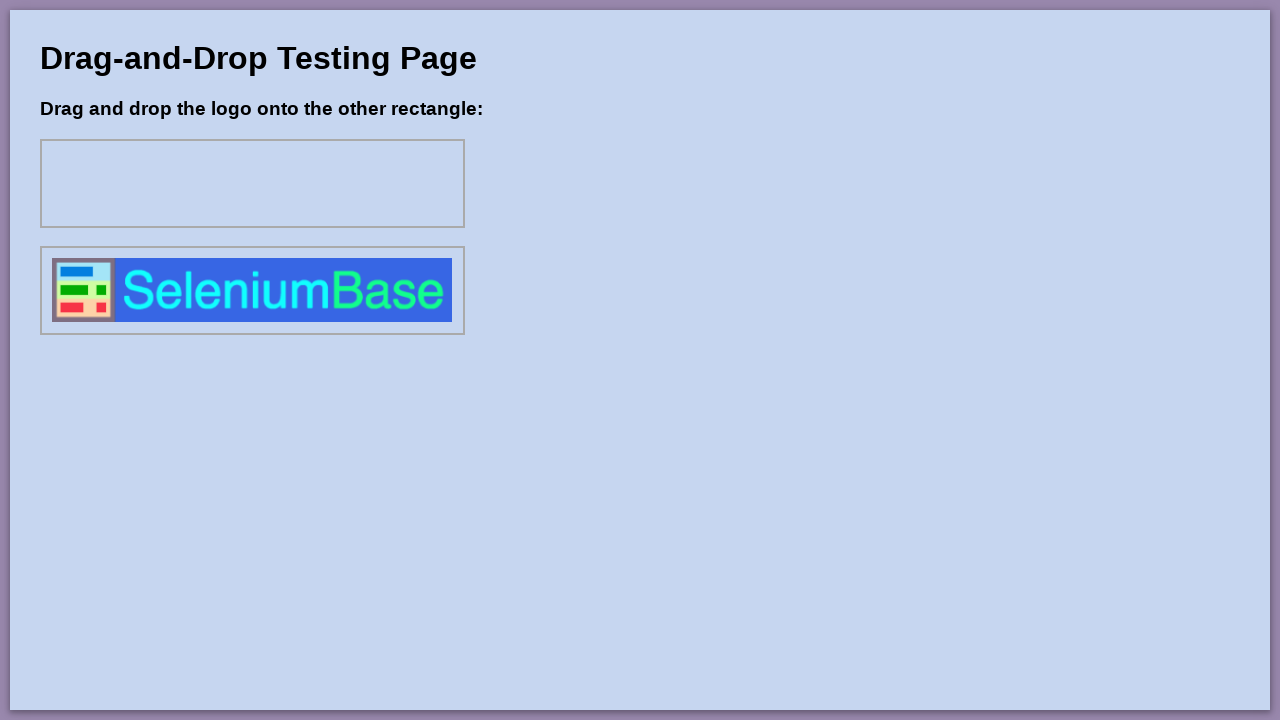

Verified image is not in div1 initially
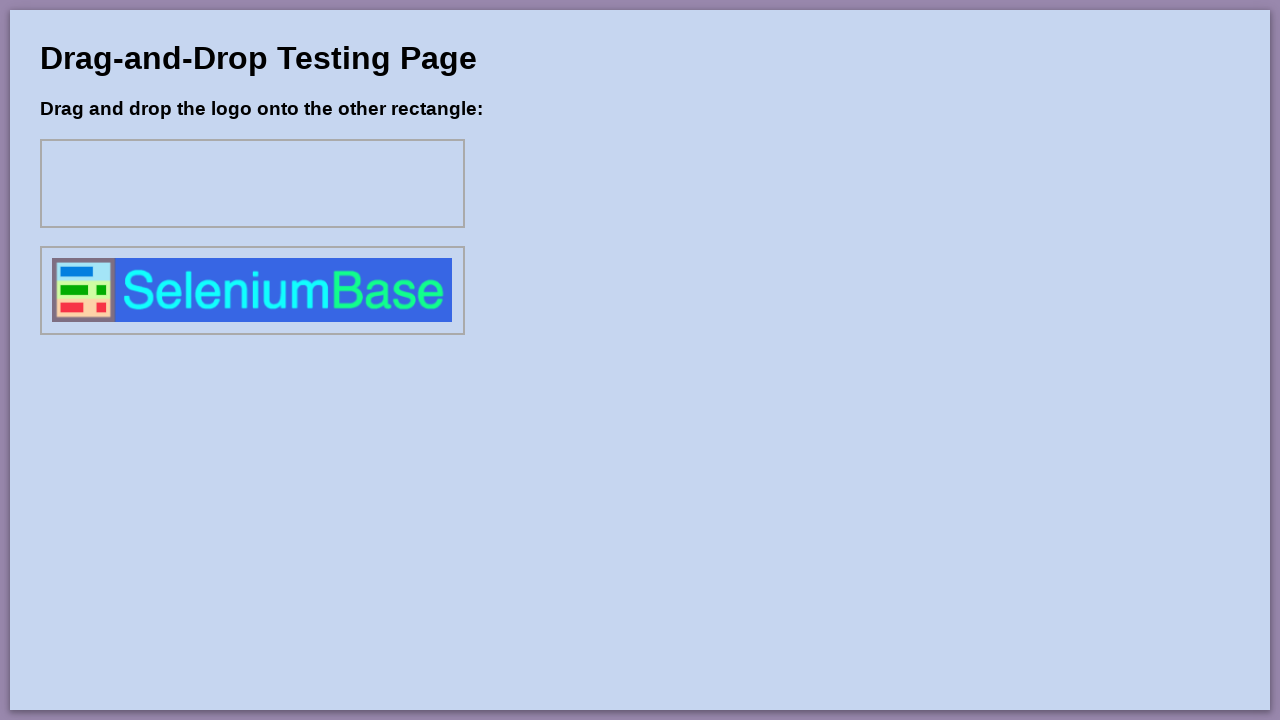

Dragged image element #drag1 to target container #div1 at (252, 184)
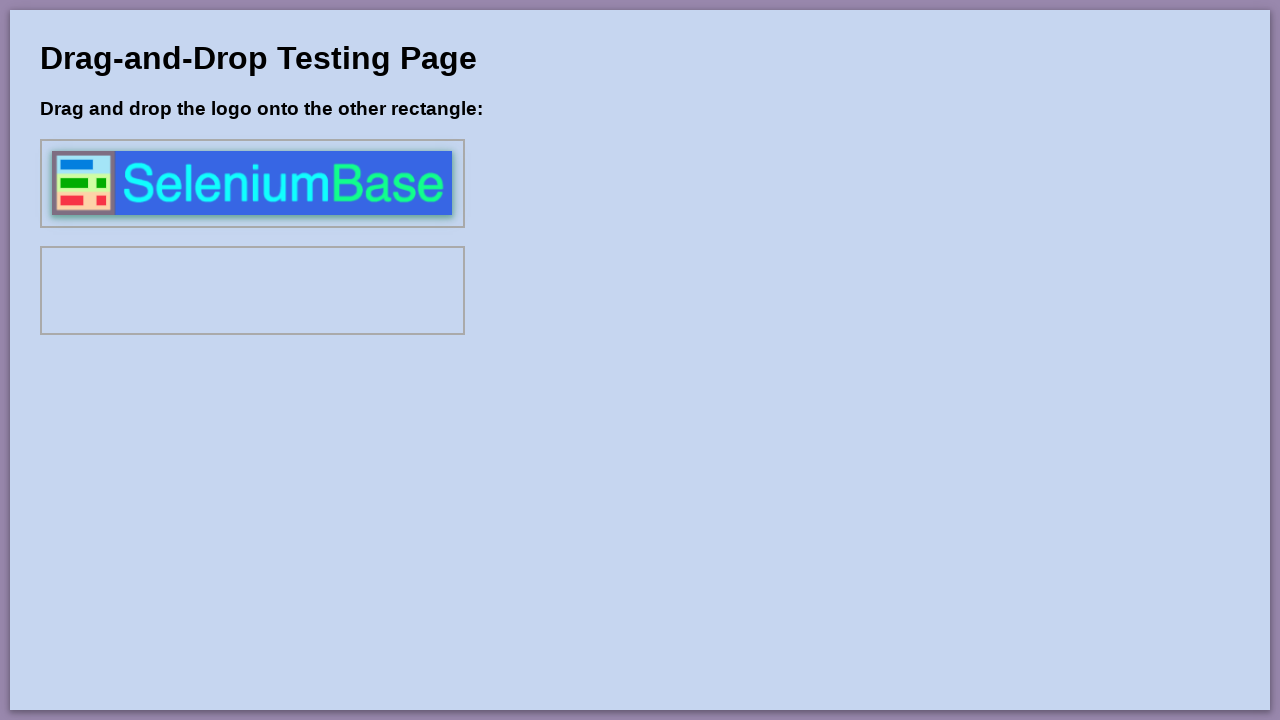

Waited 500ms for drag and drop animation to complete
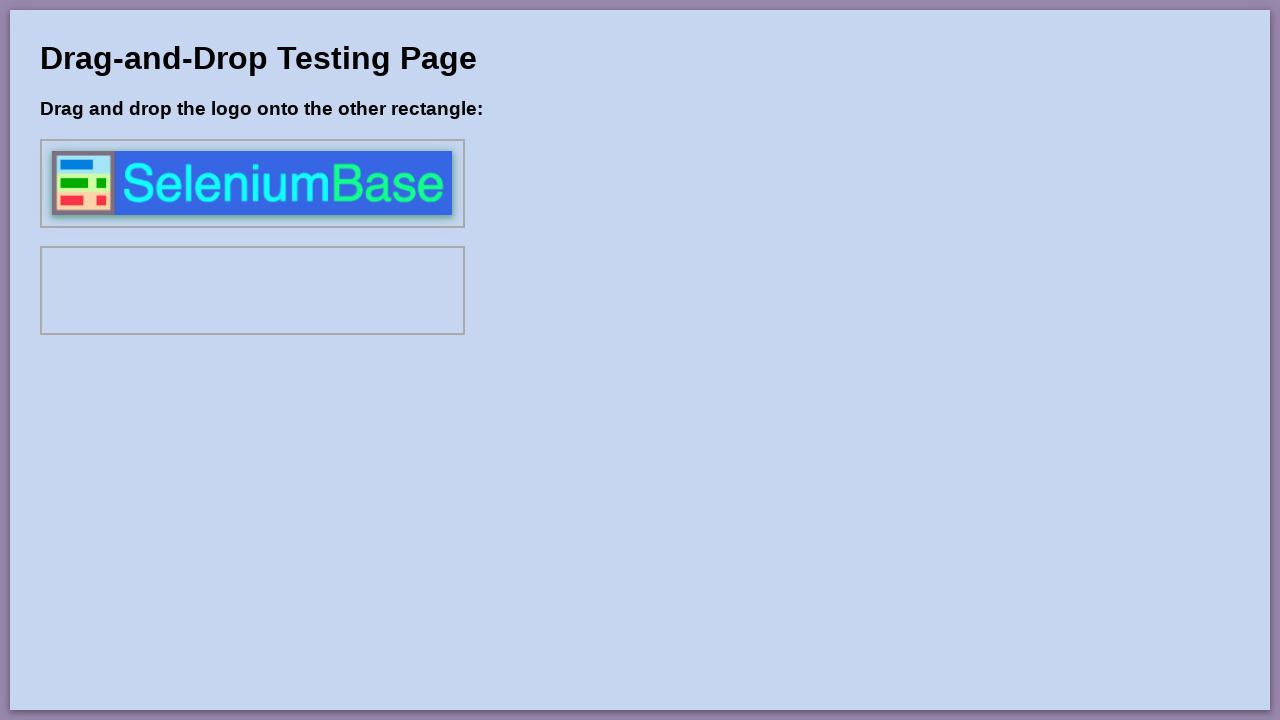

Verified image element now appears in target container #div1
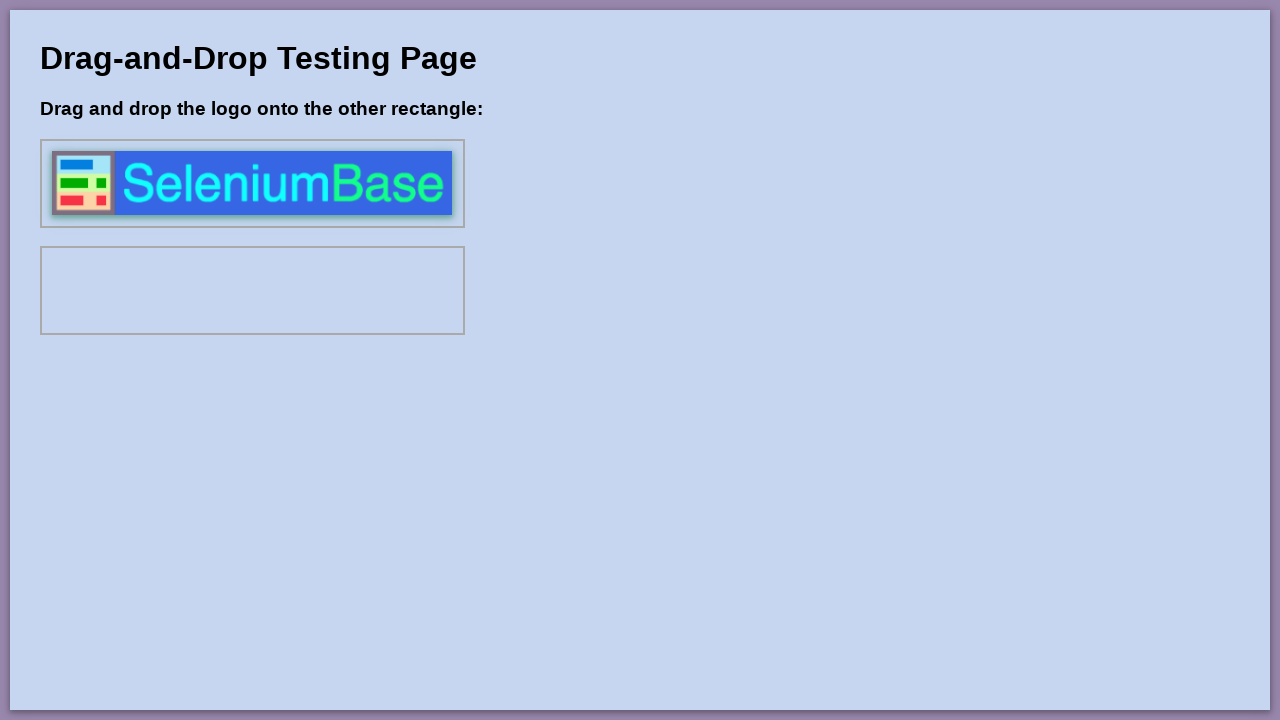

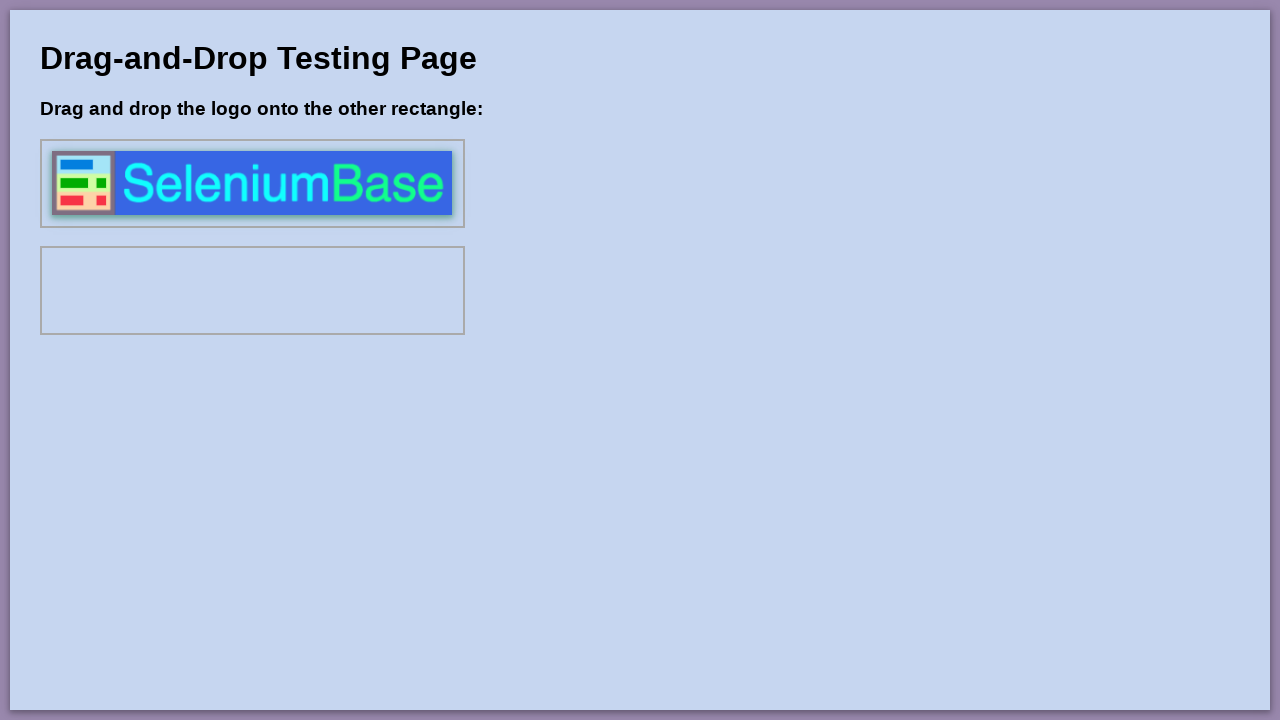